Tests frame navigation and interaction by switching between nested frames, filling form fields, and selecting dropdown options

Starting URL: https://www.hyrtutorials.com/p/frames-practice.html

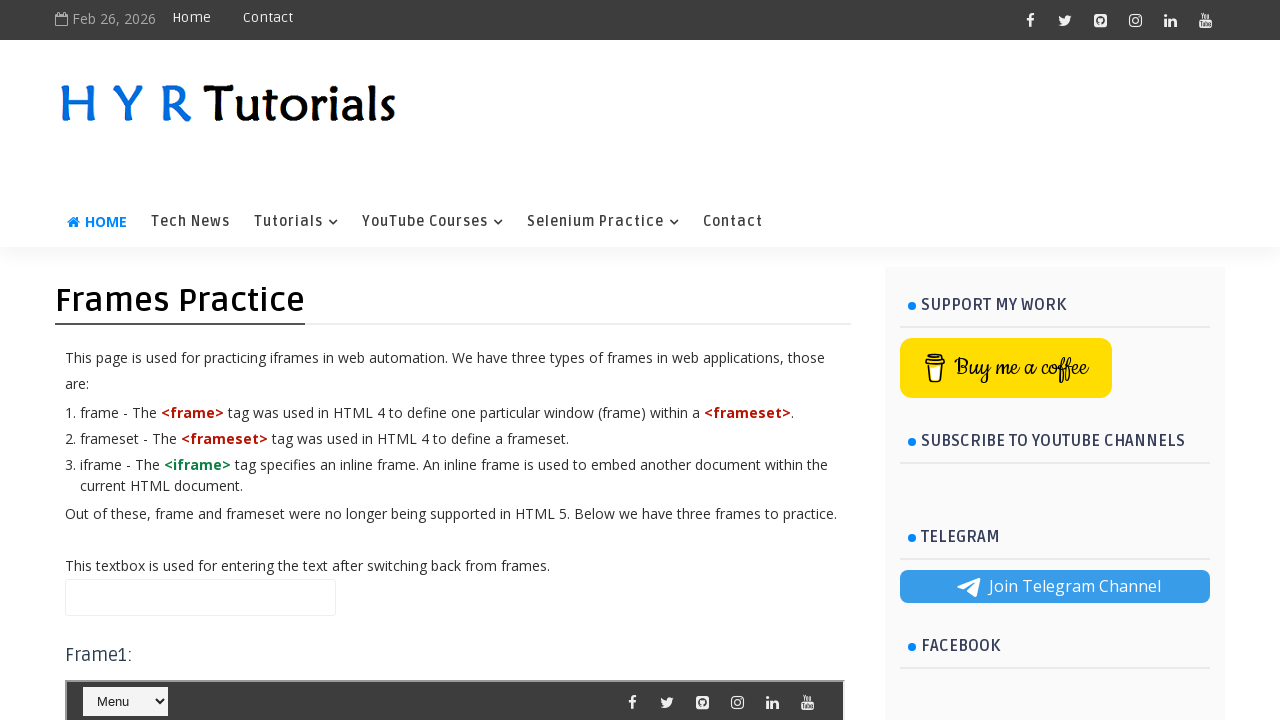

Filled name field in main page with 'Hello ' on #name
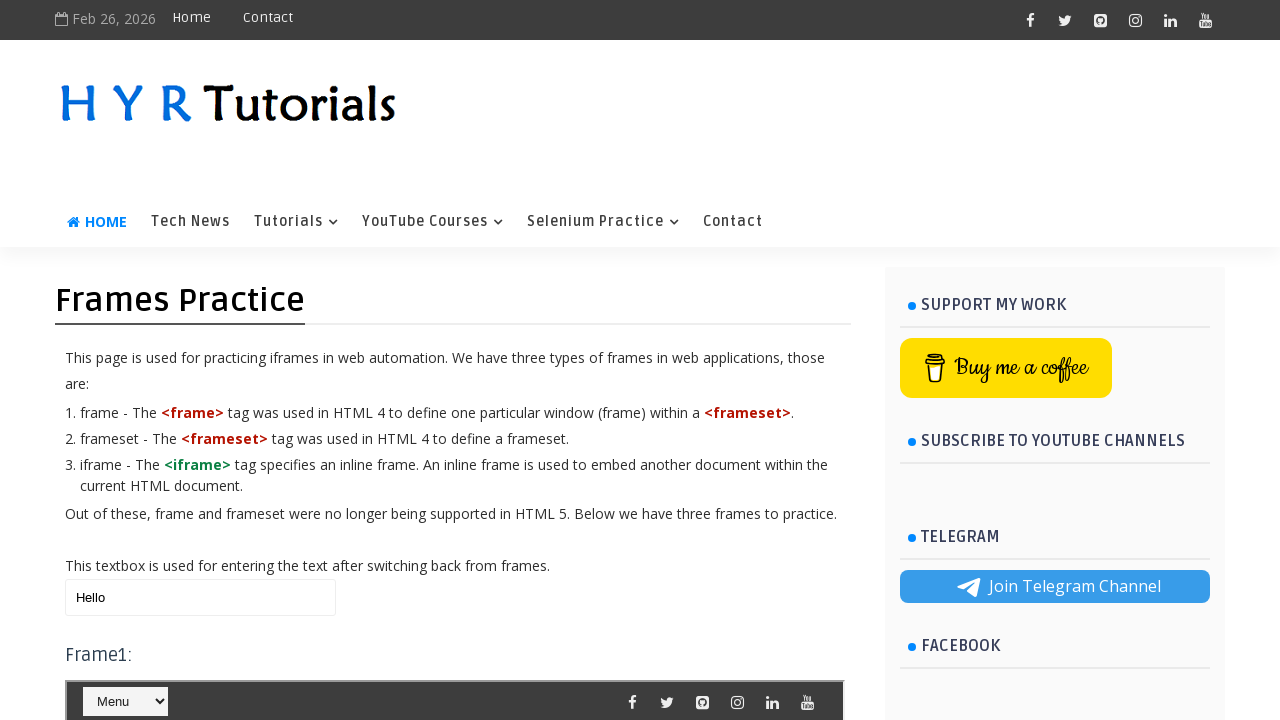

Located and switched to frame3
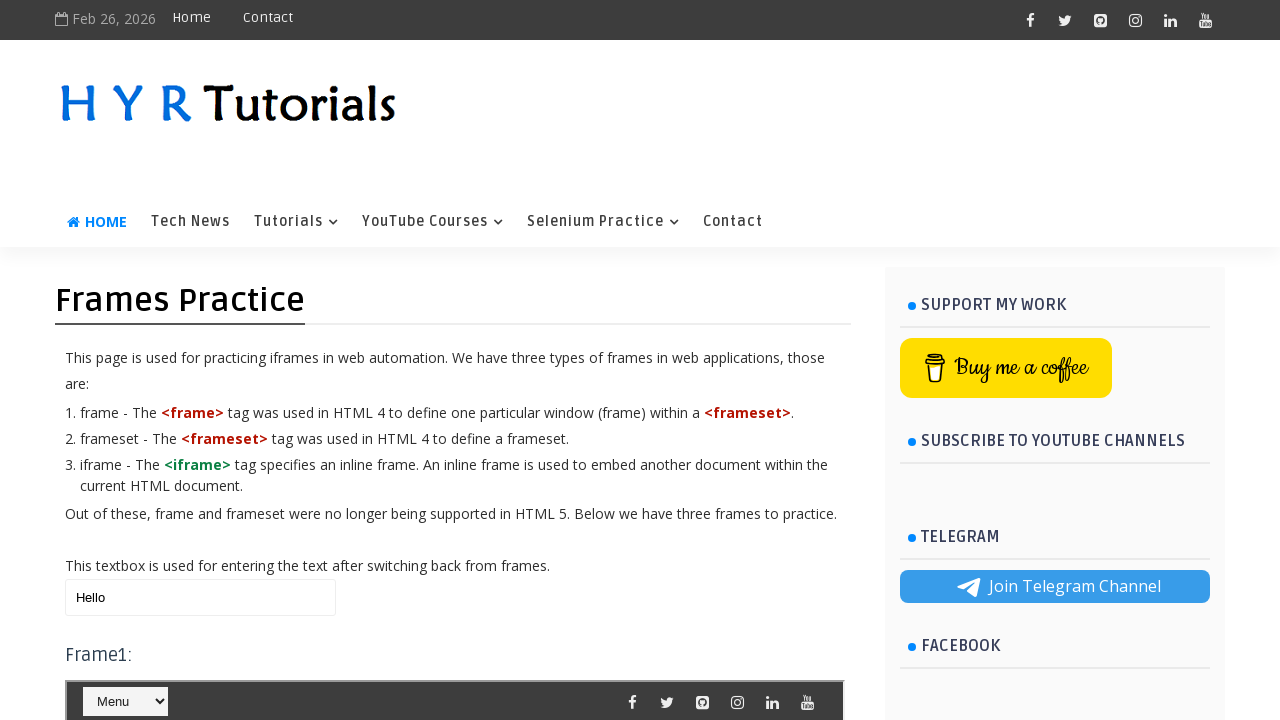

Located nested frame1 within frame3
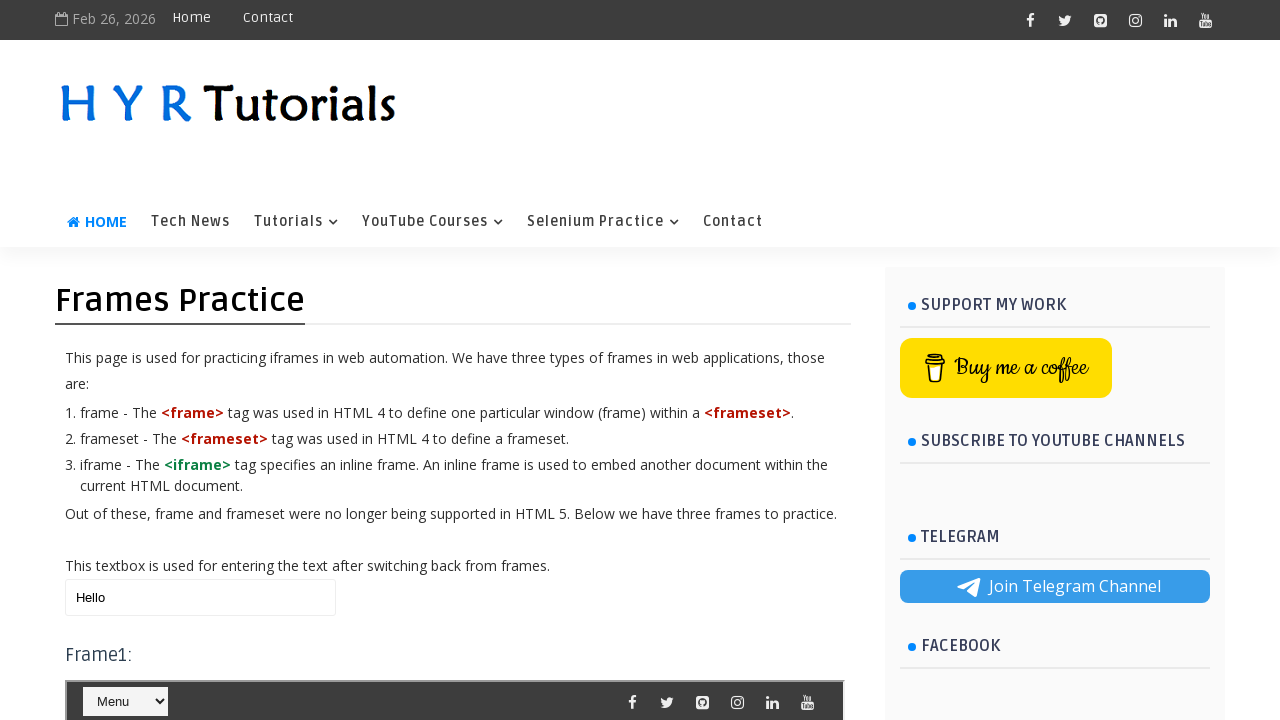

Selected 'Java' from course dropdown in nested frame1 on #frm3 >> internal:control=enter-frame >> #frm1 >> internal:control=enter-frame >
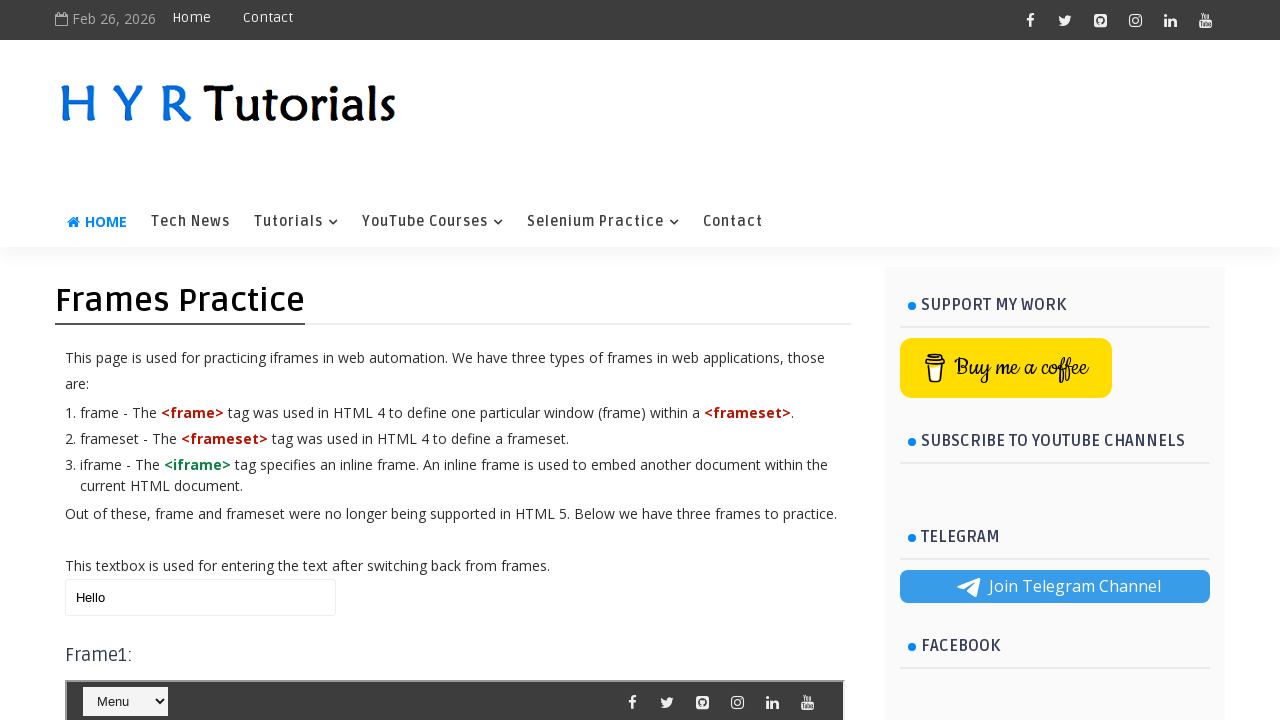

Cleared name field in frame3 on #frm3 >> internal:control=enter-frame >> #name
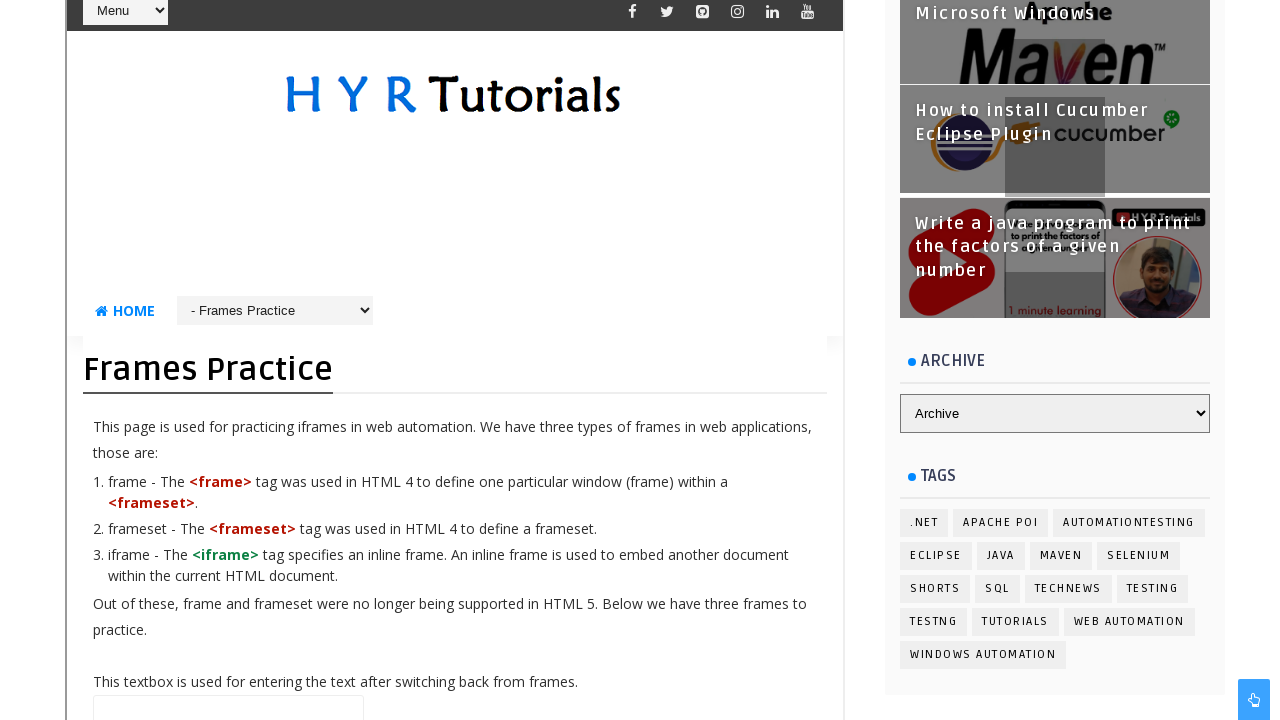

Filled name field in frame3 with 'frame3' on #frm3 >> internal:control=enter-frame >> #name
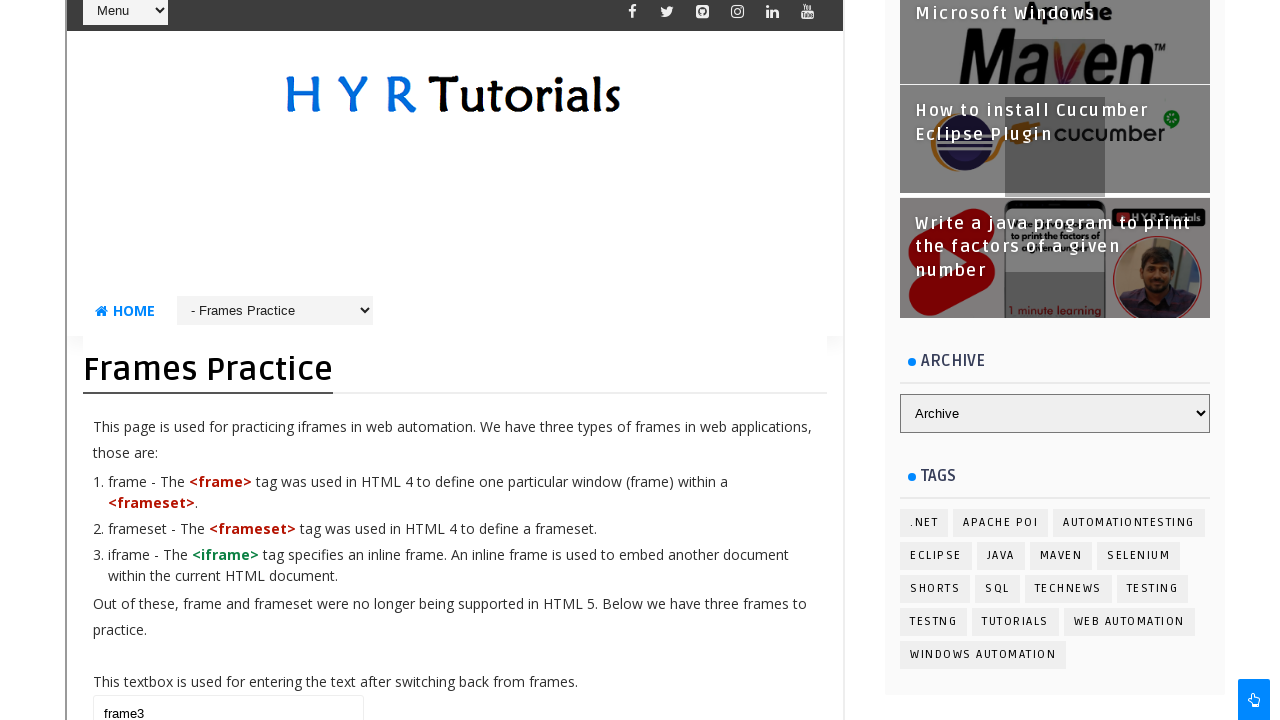

Cleared name field in main page on #name
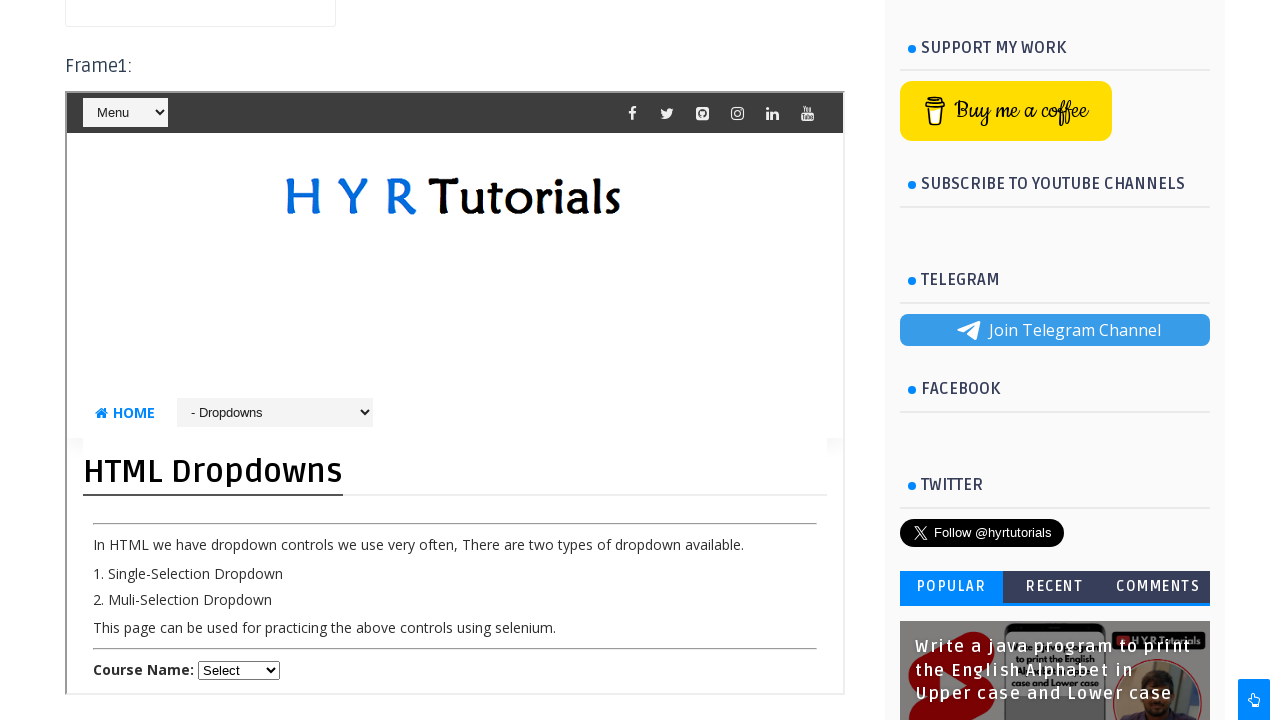

Filled name field in main page with 'main web' on #name
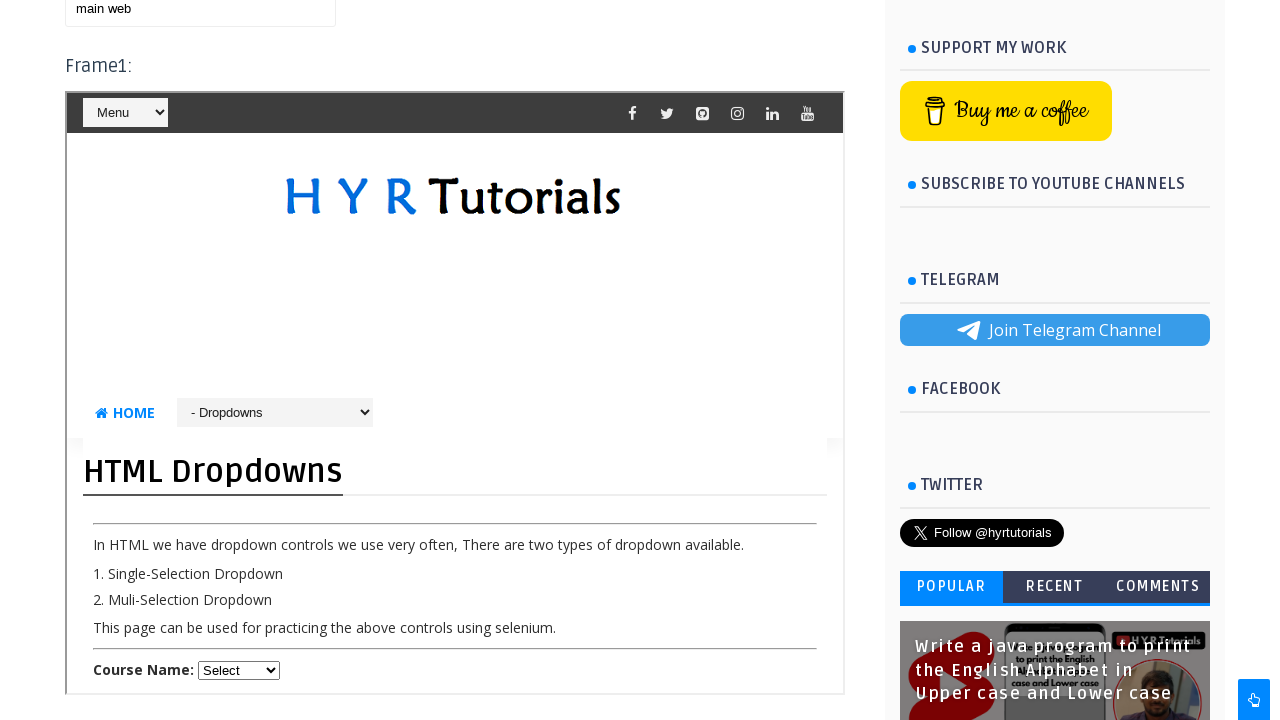

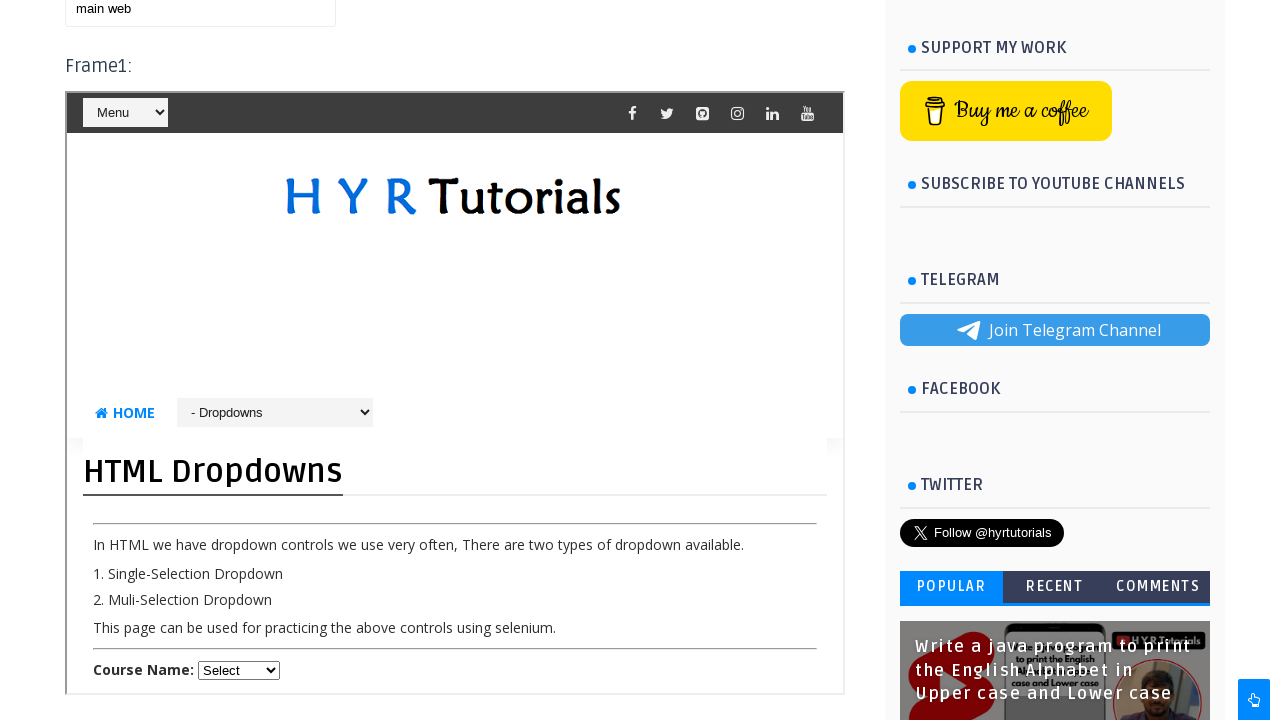